Tests scrolling from a viewport origin point (100, 100) to reach a card title element on the page

Starting URL: https://www.selenium.dev/

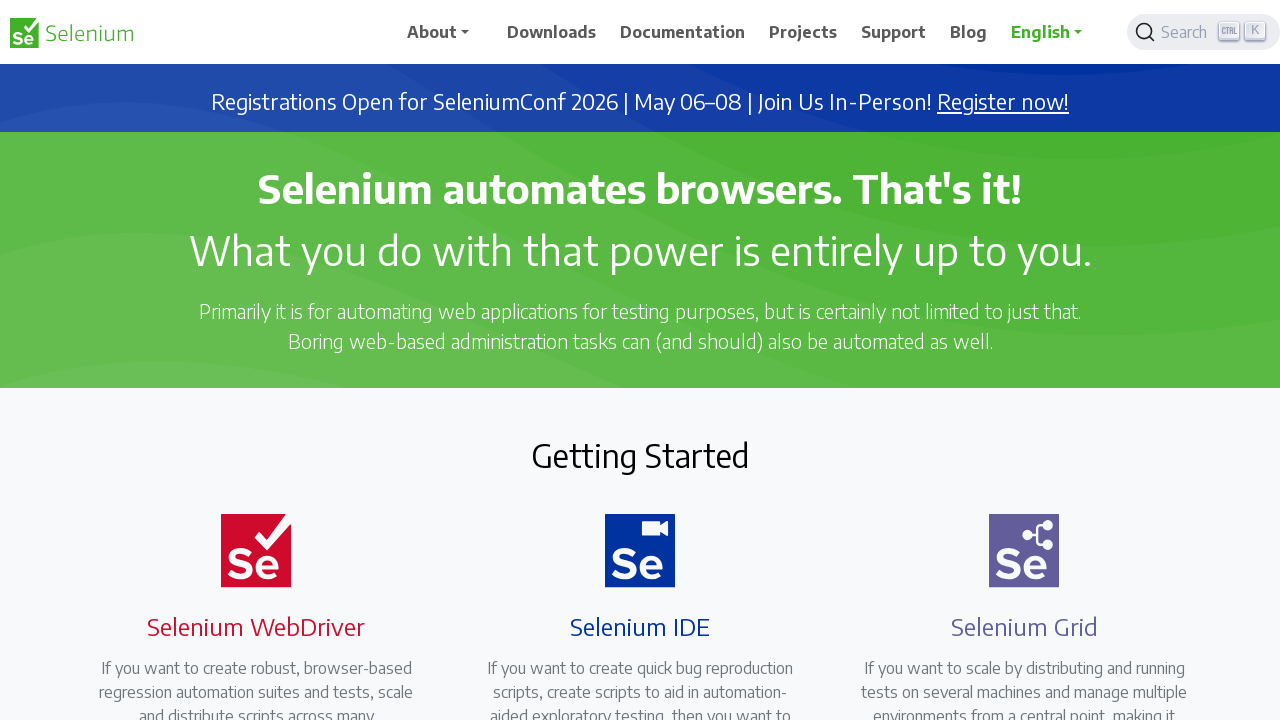

Located the card title element
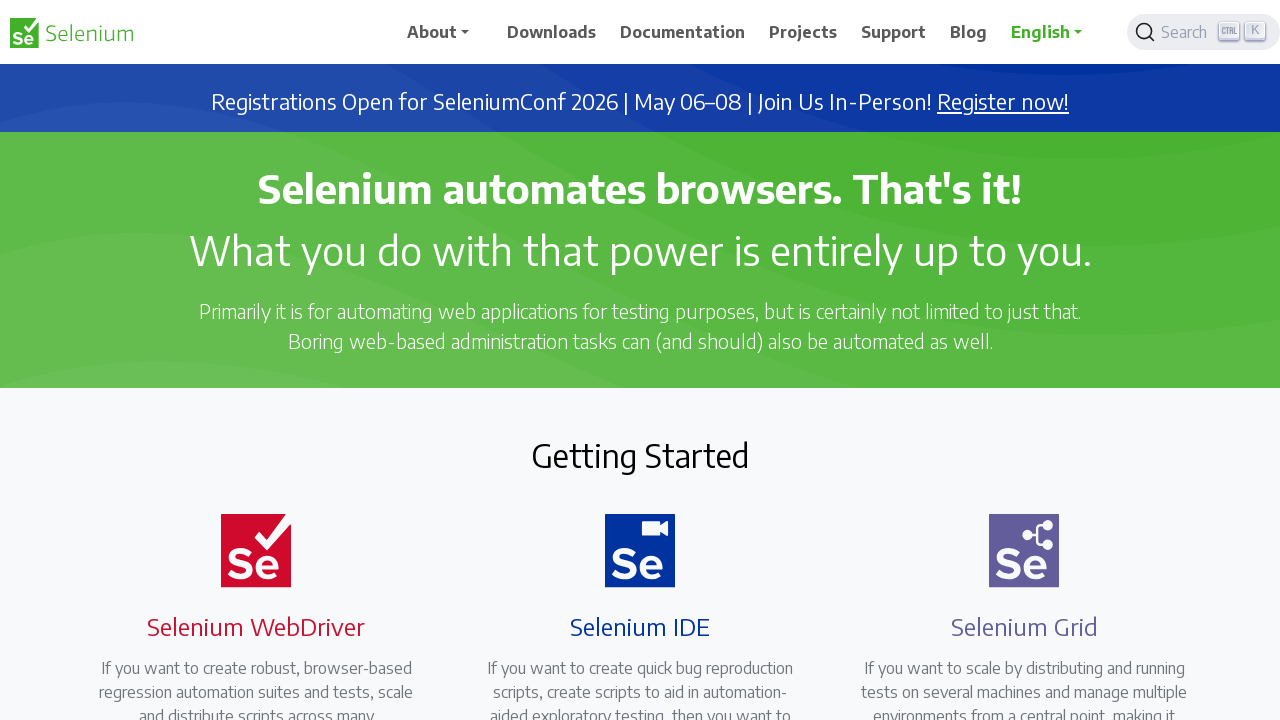

Retrieved card title Y-coordinate from bounding box
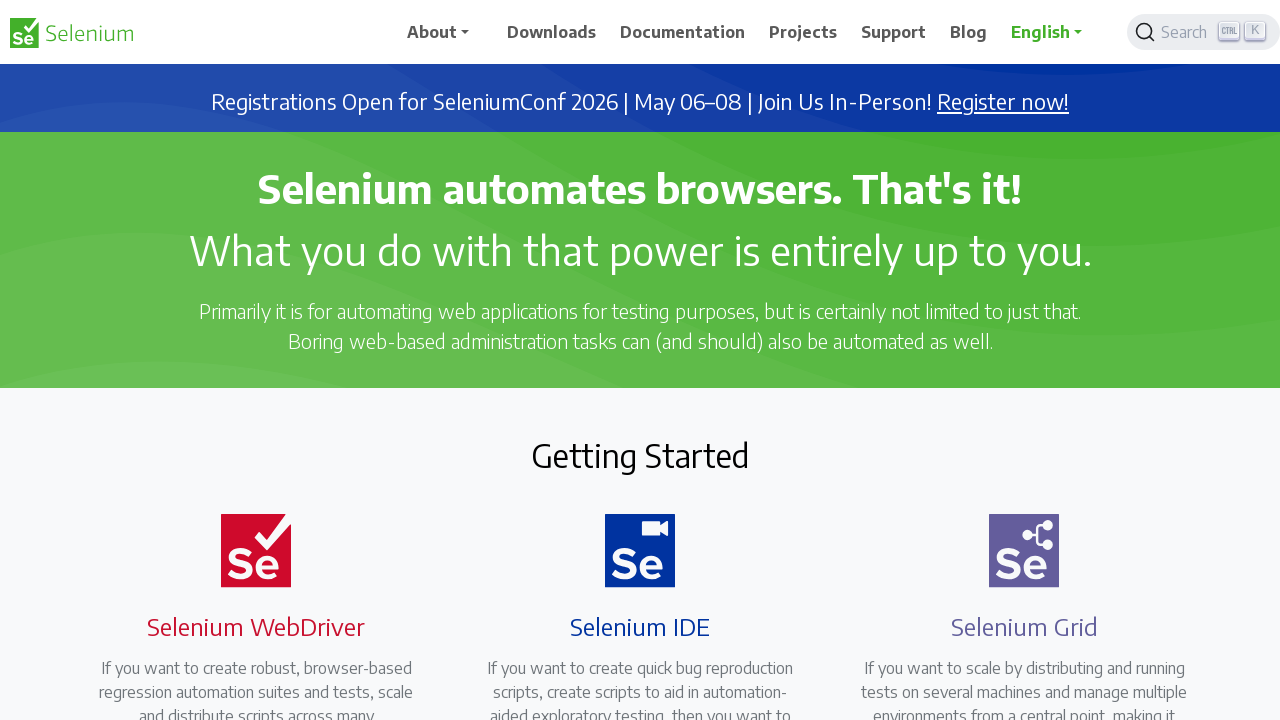

Moved mouse to viewport origin point (100, 100) at (100, 100)
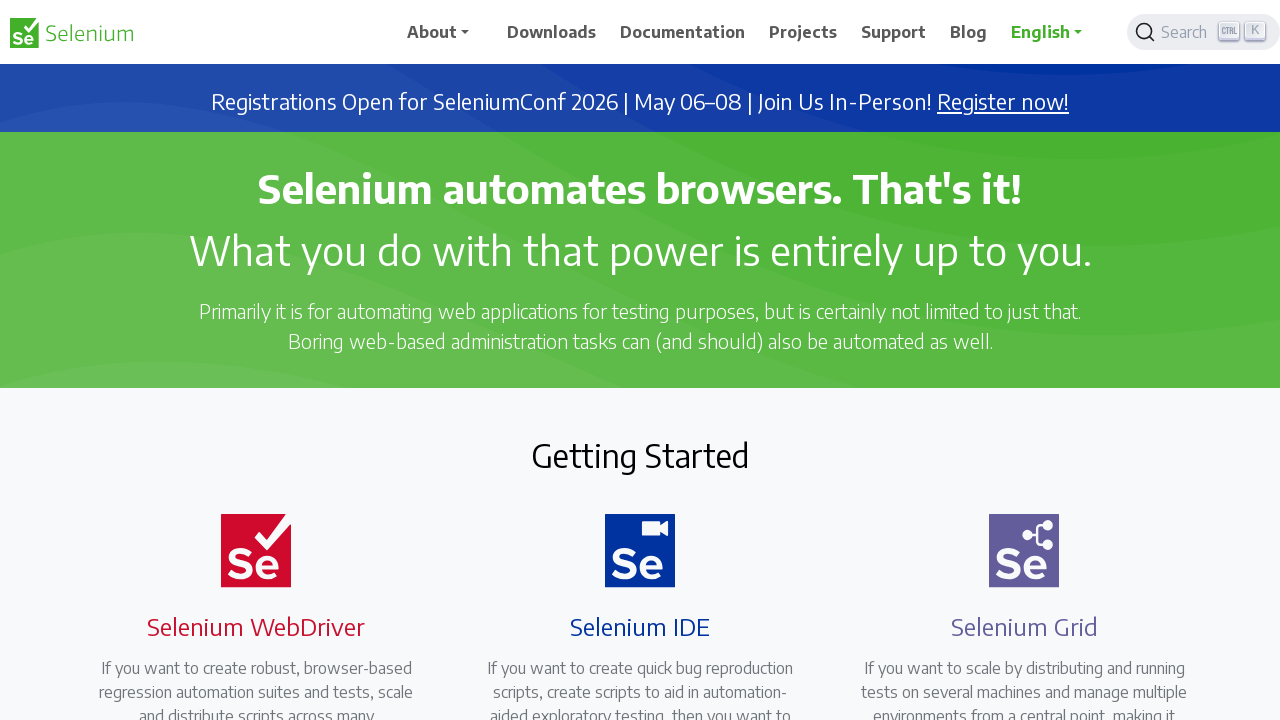

Scrolled from viewport origin to card title position (Y: 2269.515625)
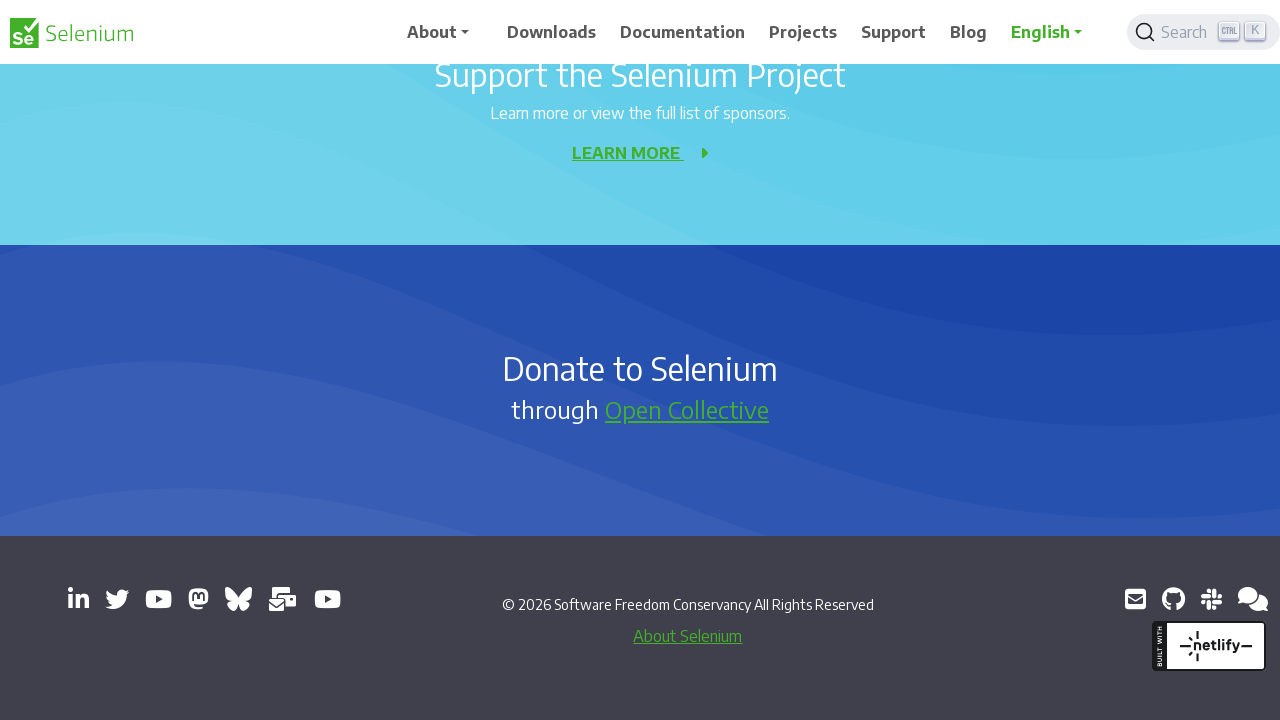

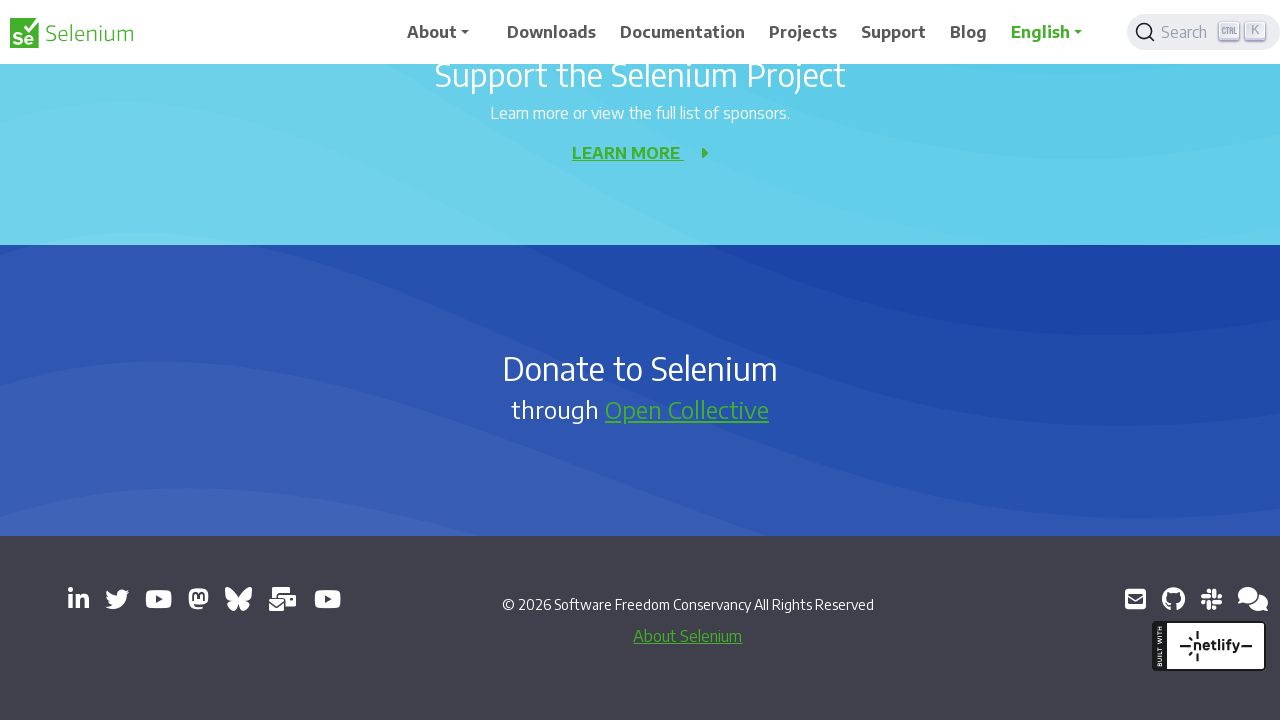